Tests dropdown selection functionality by selecting options using different methods (by index, visible text, and value)

Starting URL: https://rahulshettyacademy.com/dropdownsPractise/

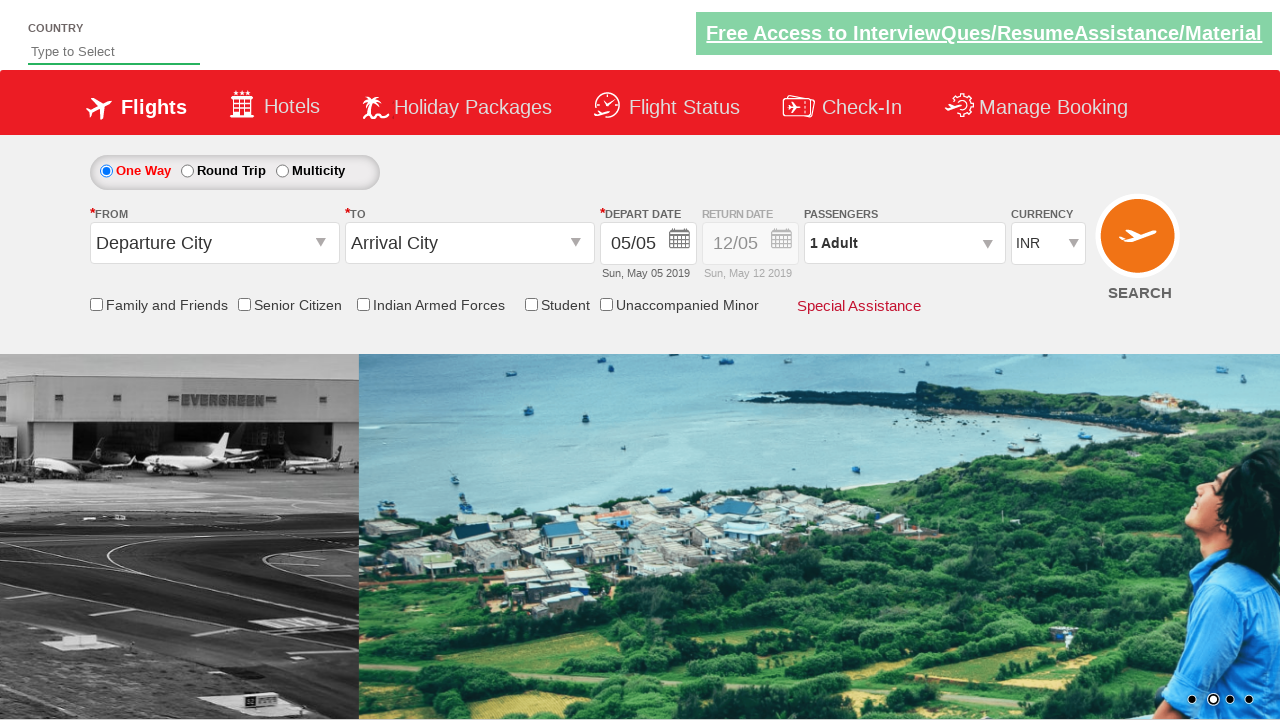

Located currency dropdown element
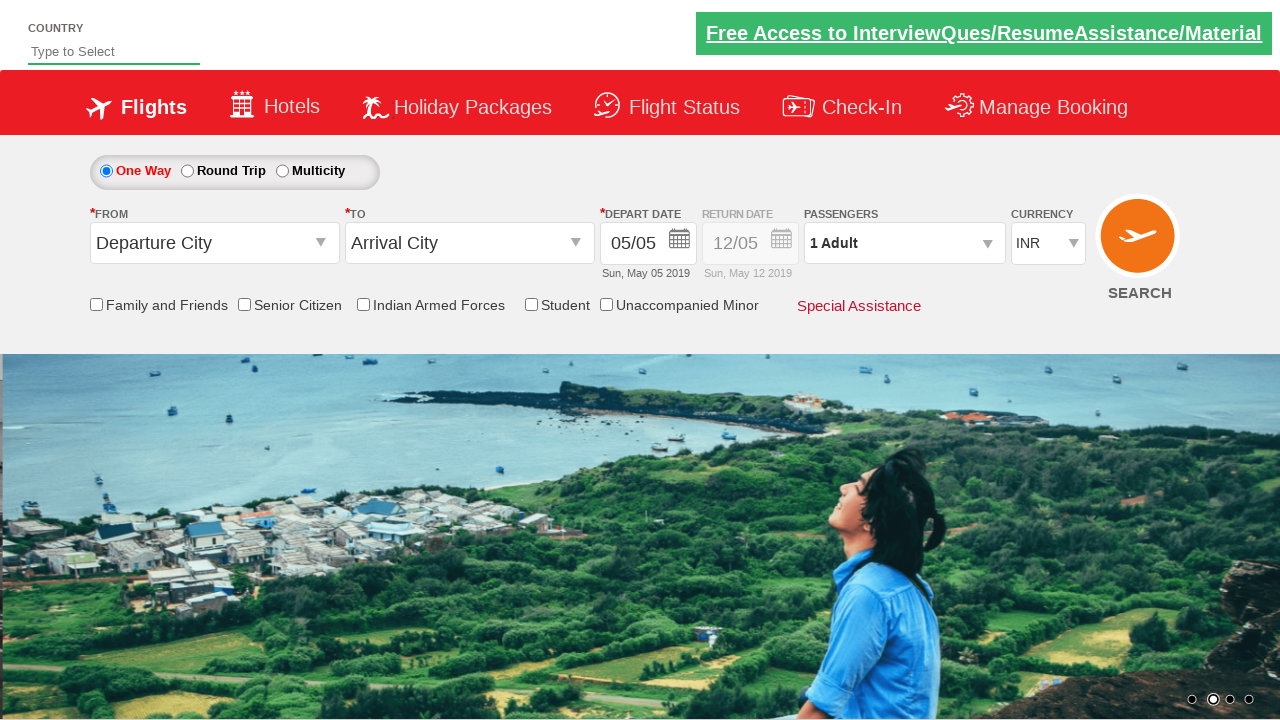

Selected 4th option (index 3) from currency dropdown on #ctl00_mainContent_DropDownListCurrency
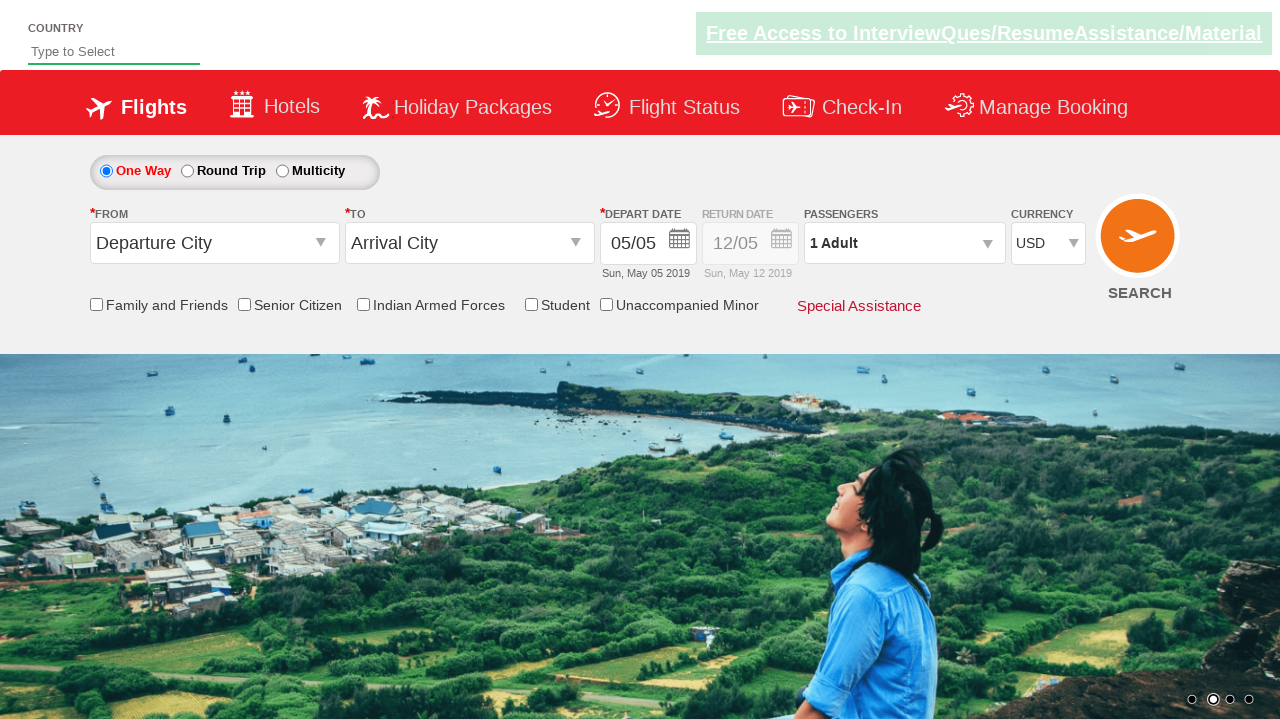

Selected AED currency by visible text on #ctl00_mainContent_DropDownListCurrency
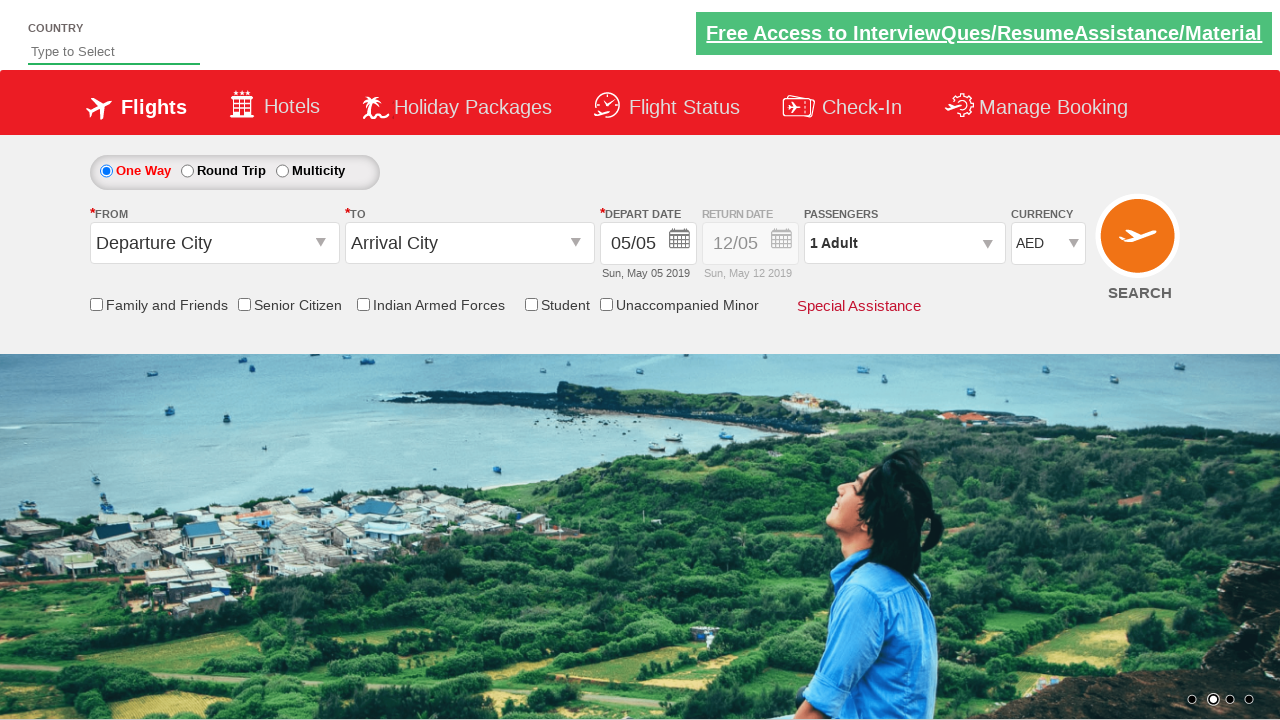

Selected INR currency by value on #ctl00_mainContent_DropDownListCurrency
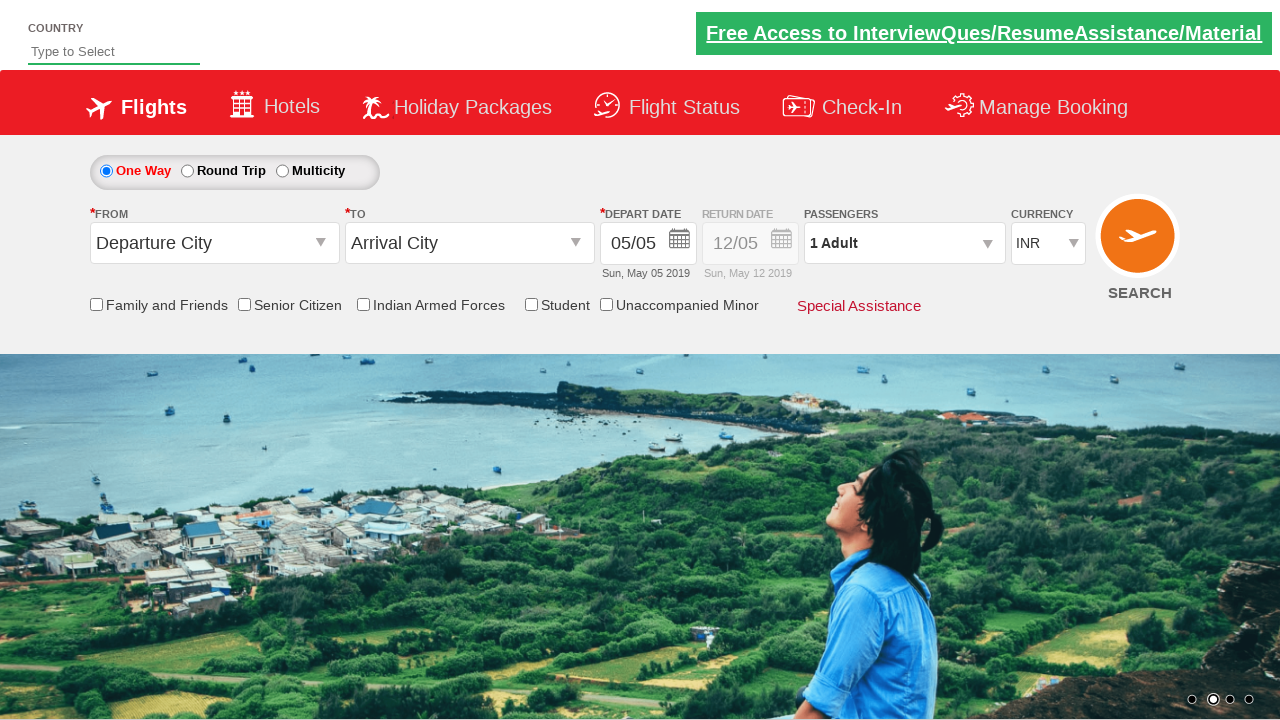

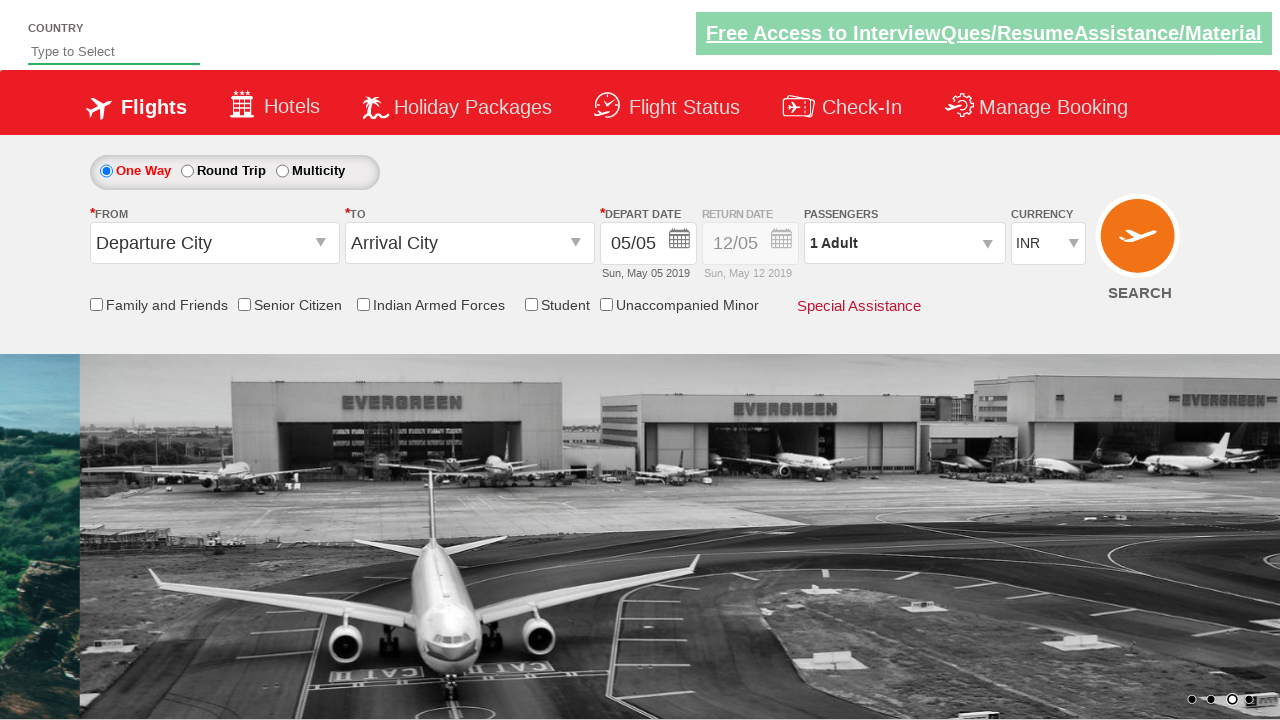